Navigates to login page and verifies the label texts for username and password fields

Starting URL: https://the-internet.herokuapp.com/

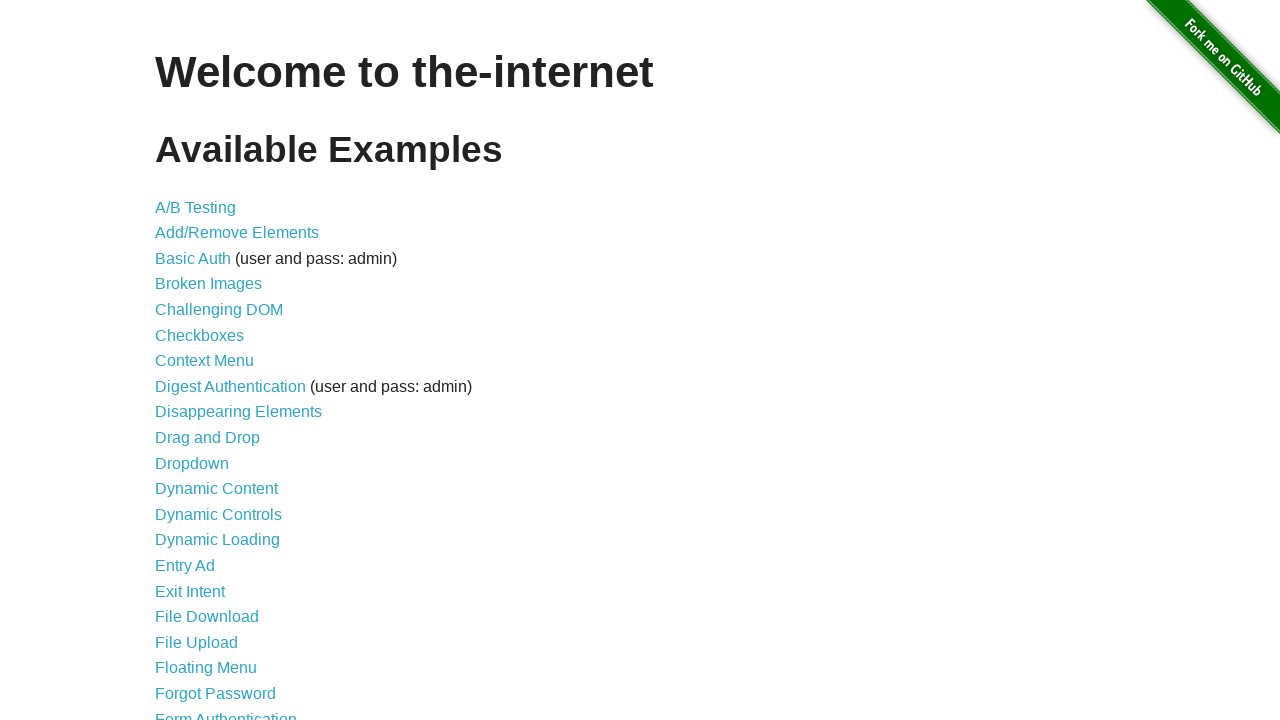

Navigated to the-internet.herokuapp.com homepage
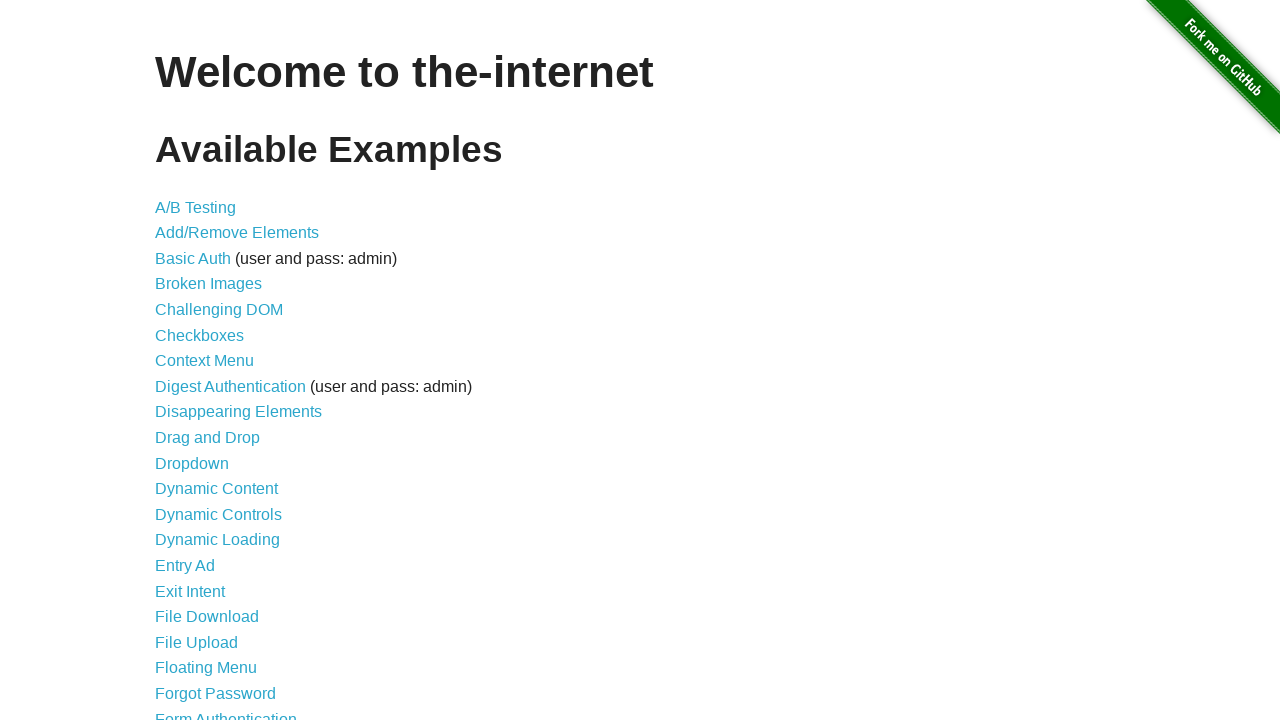

Clicked on Form Authentication link at (226, 712) on xpath=//*[@id="content"]/ul/li[21]/a
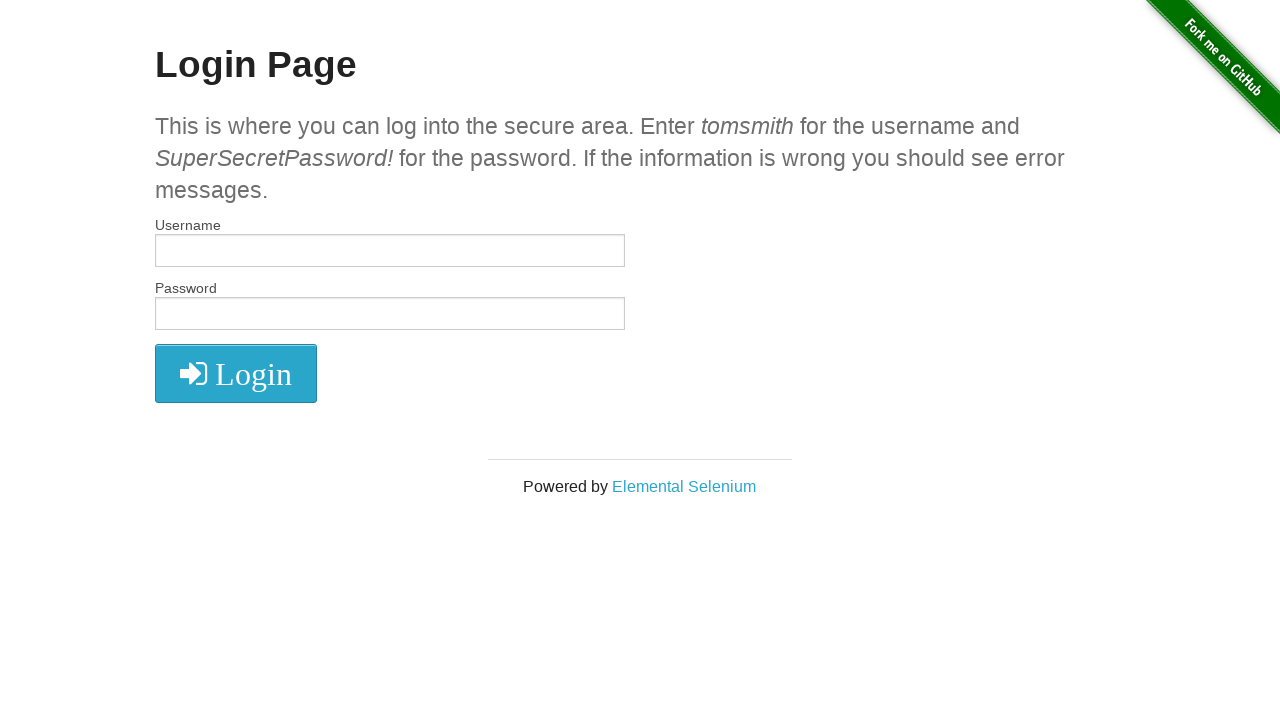

Retrieved username label text
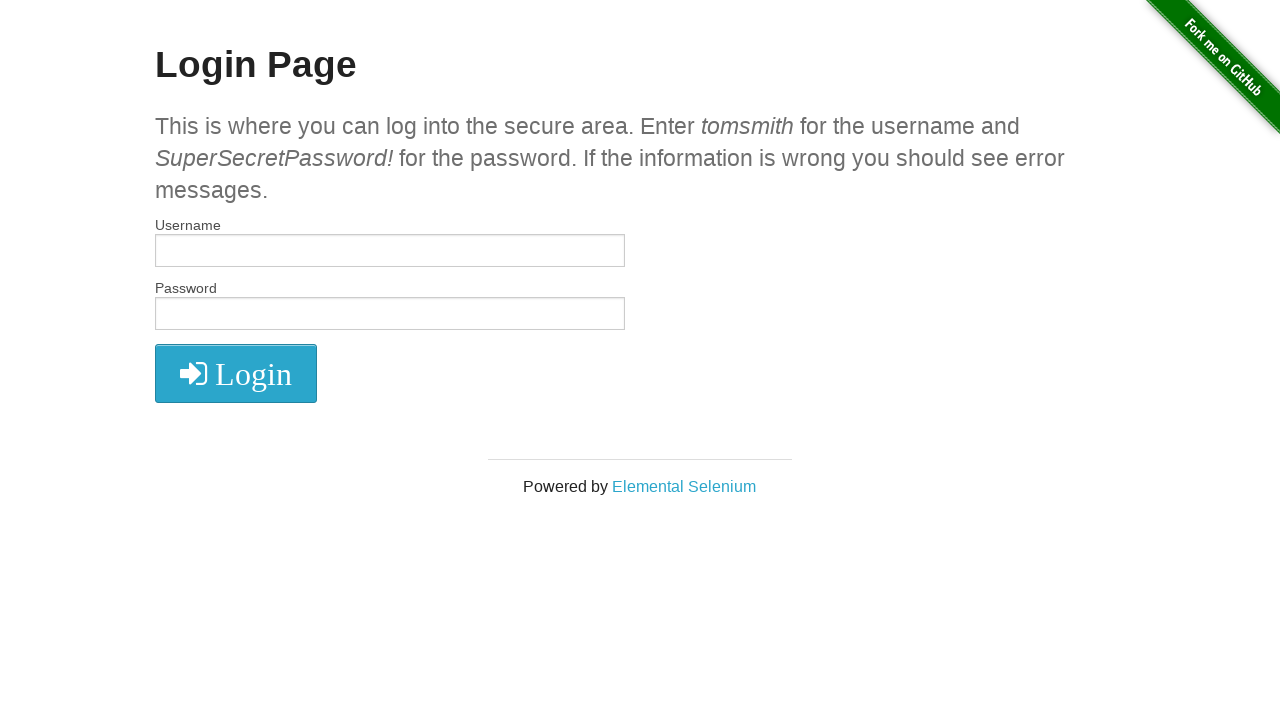

Asserted username label text equals 'Username'
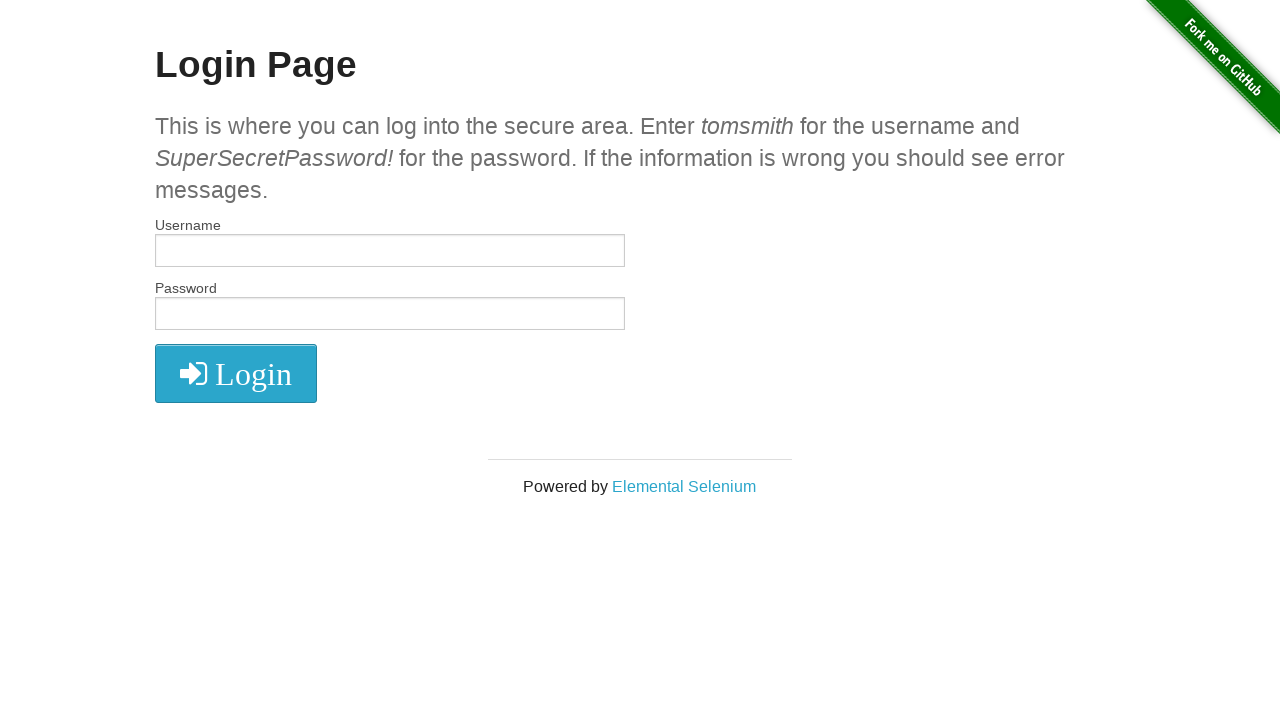

Retrieved password label text
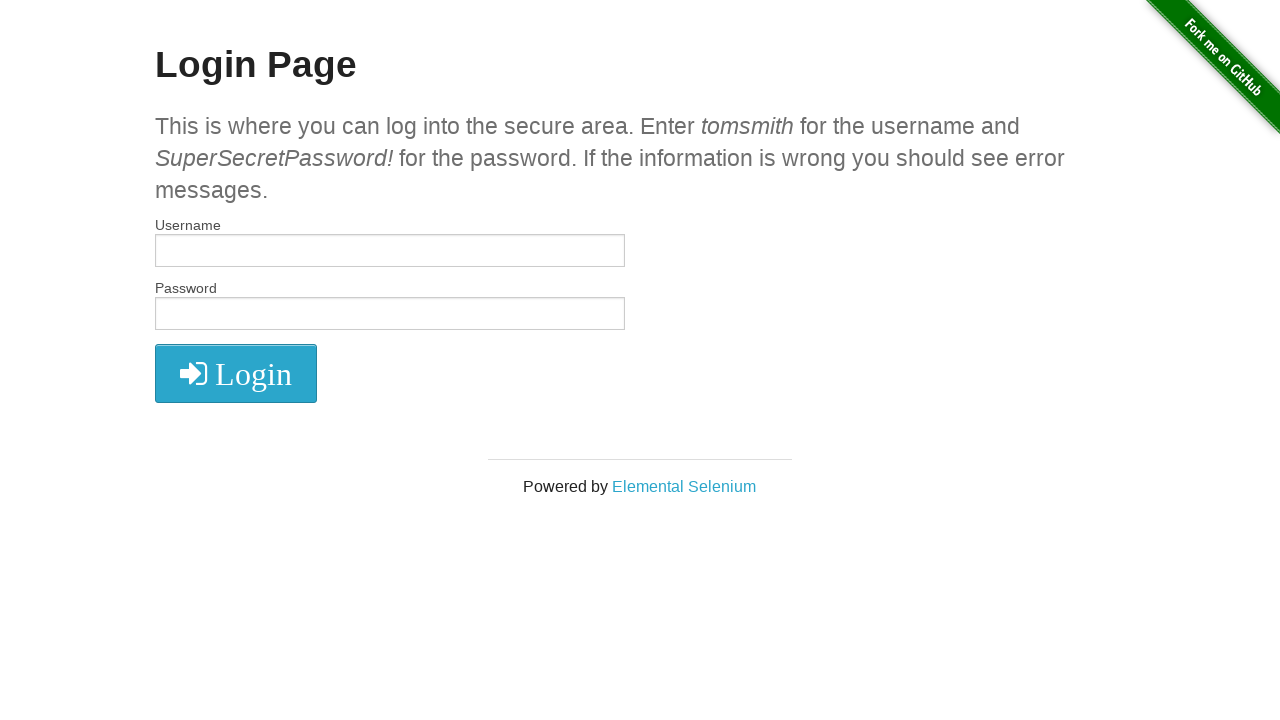

Asserted password label text equals 'Password'
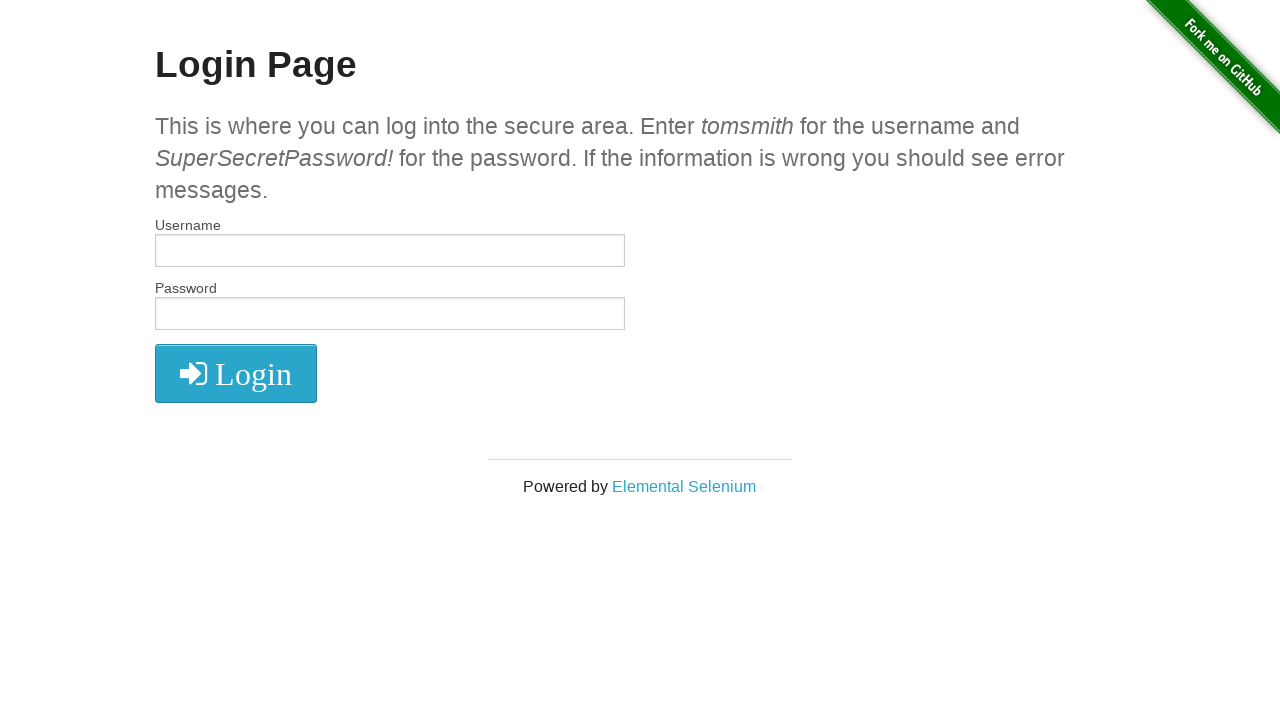

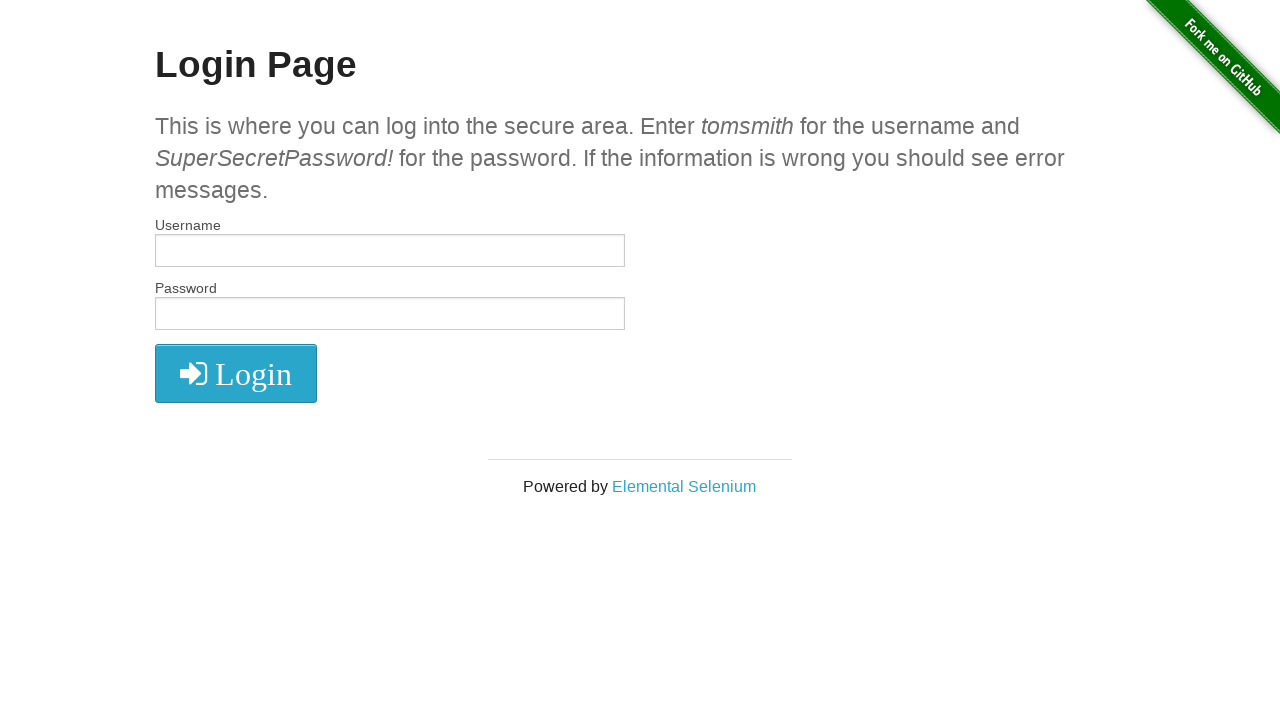